Tests that the counter displays the correct number of todo items as they are added

Starting URL: https://demo.playwright.dev/todomvc

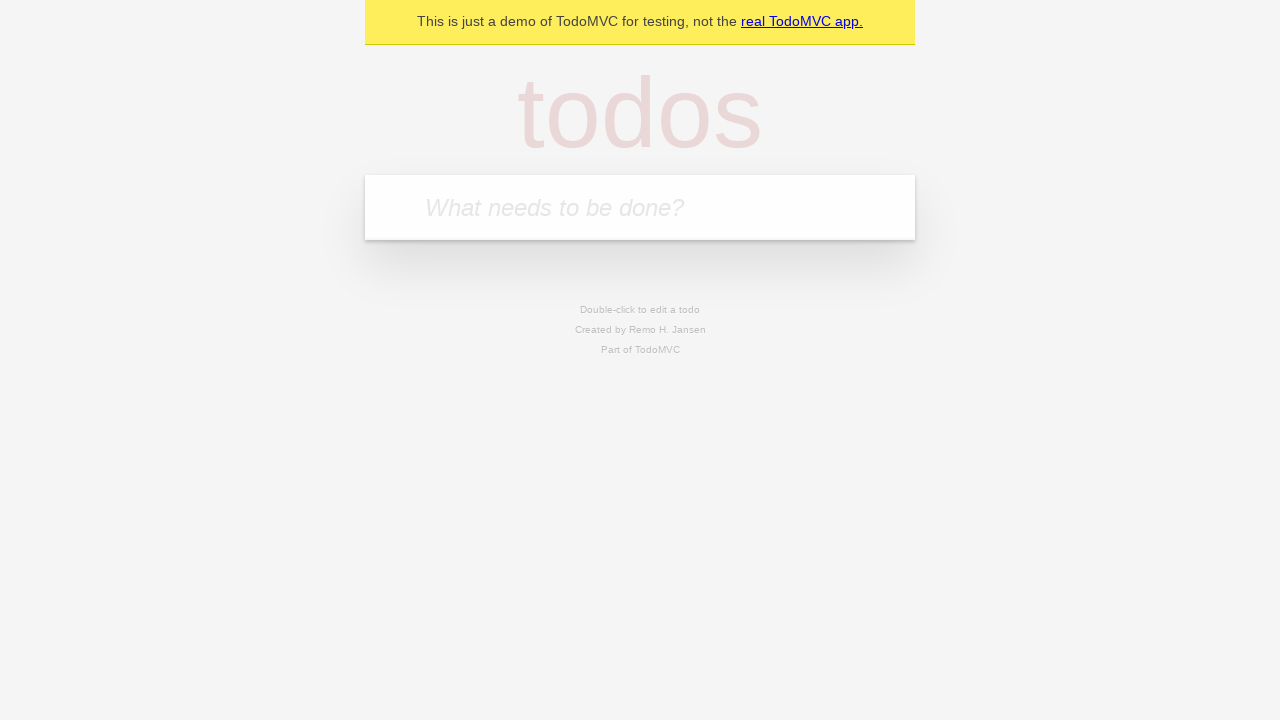

Filled todo input with 'buy some cheese' on internal:attr=[placeholder="What needs to be done?"i]
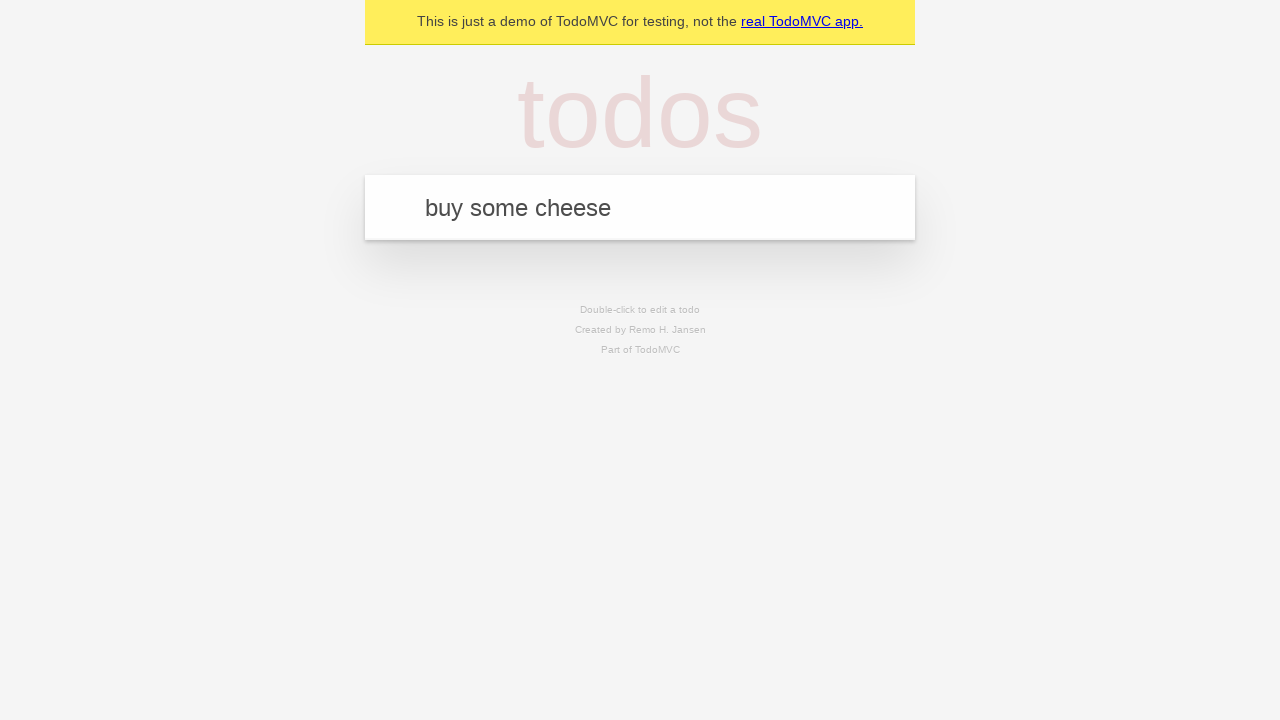

Pressed Enter to add first todo item on internal:attr=[placeholder="What needs to be done?"i]
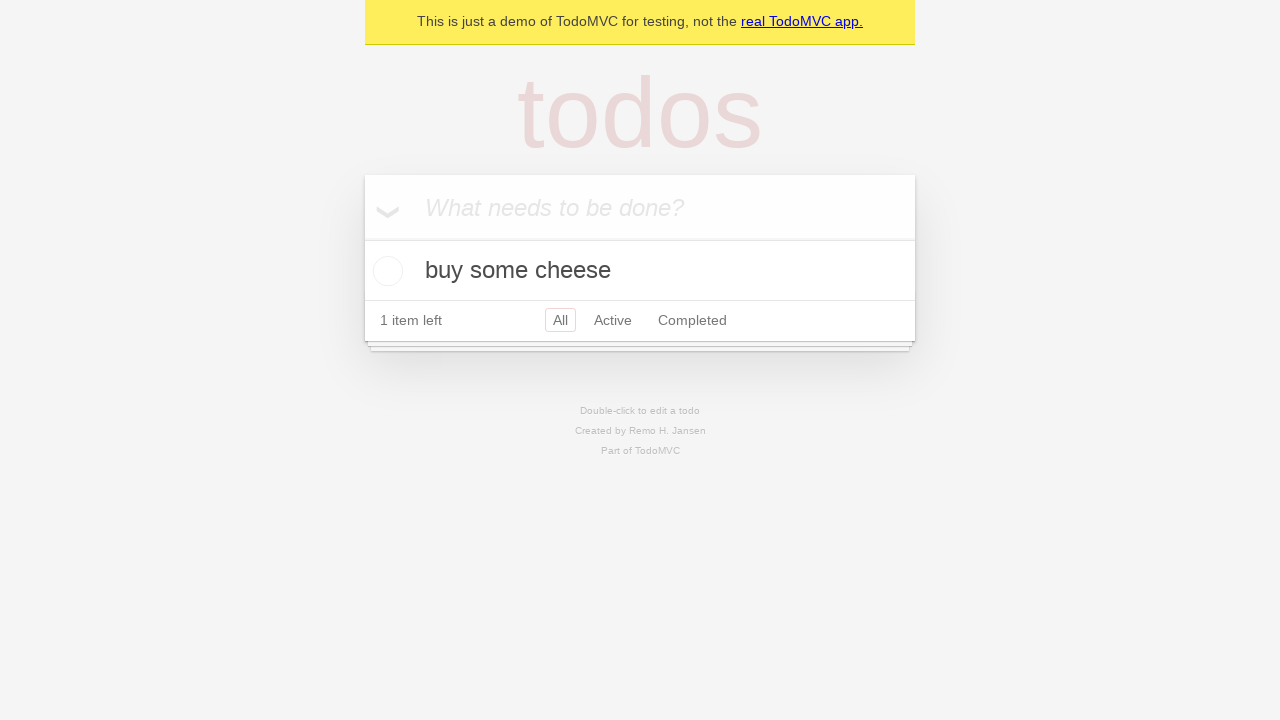

Todo counter element appeared
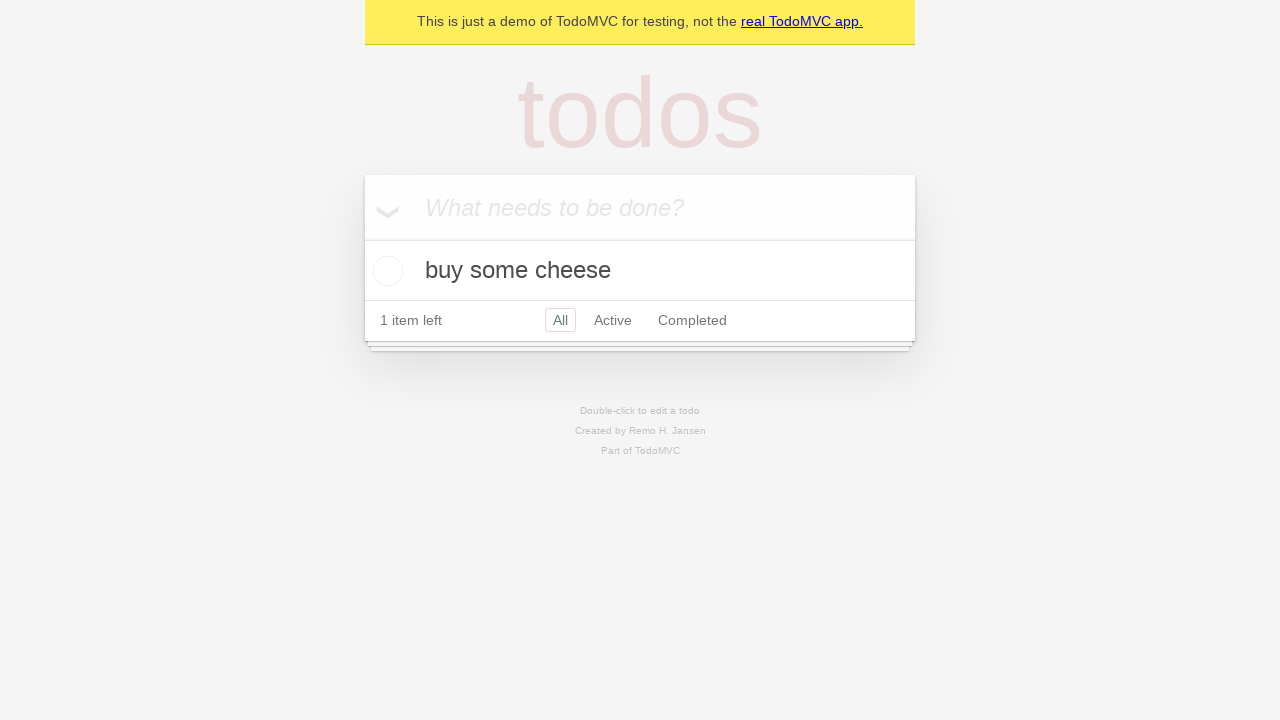

Filled todo input with 'feed the cat' on internal:attr=[placeholder="What needs to be done?"i]
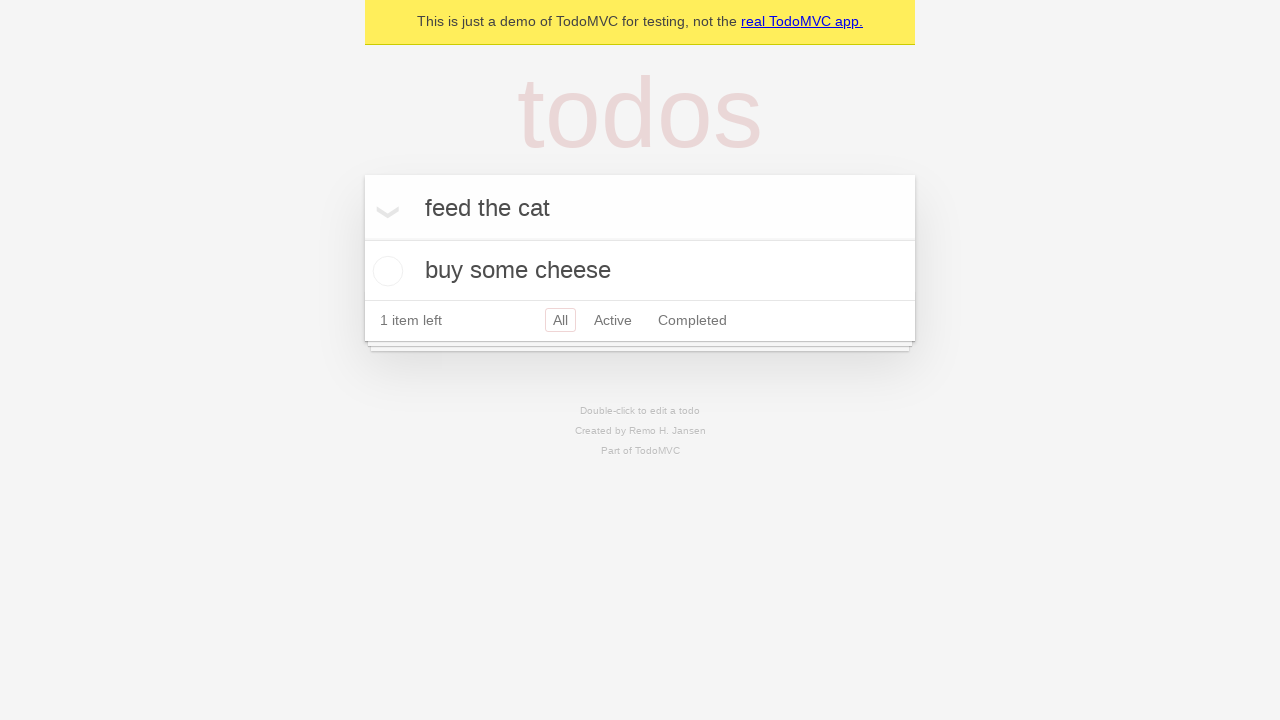

Pressed Enter to add second todo item on internal:attr=[placeholder="What needs to be done?"i]
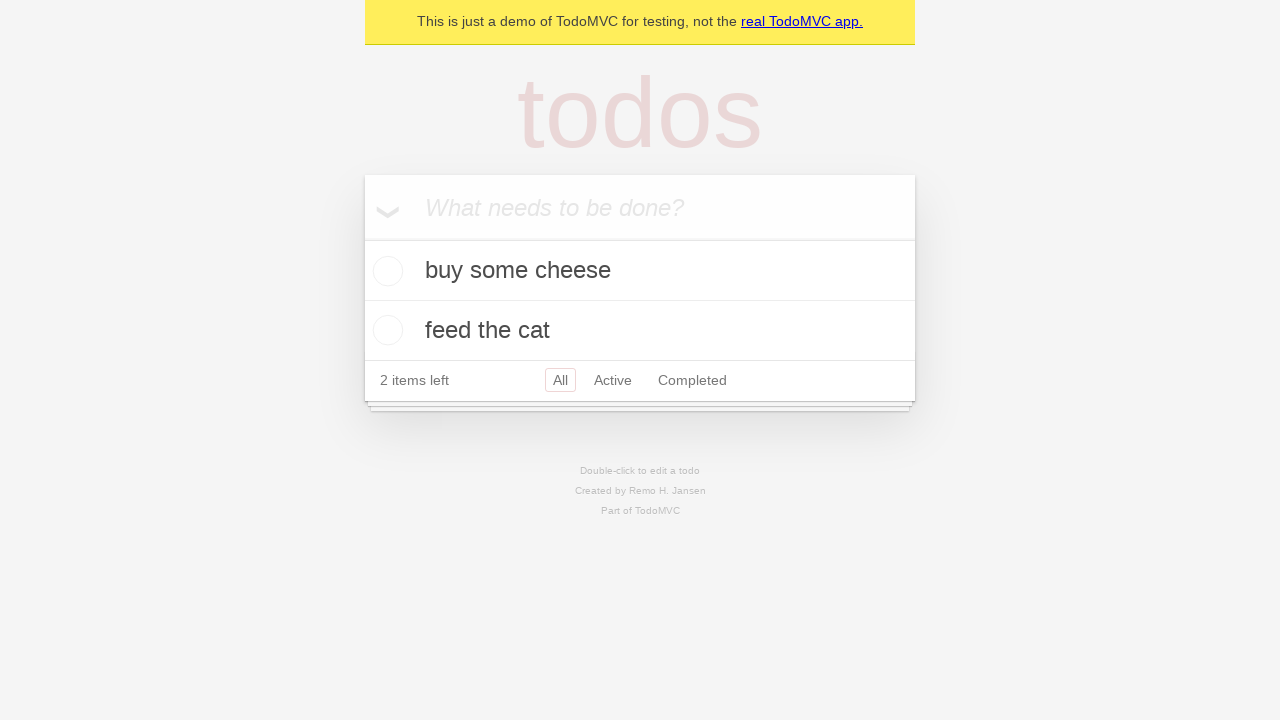

Todo counter updated to display 2 items
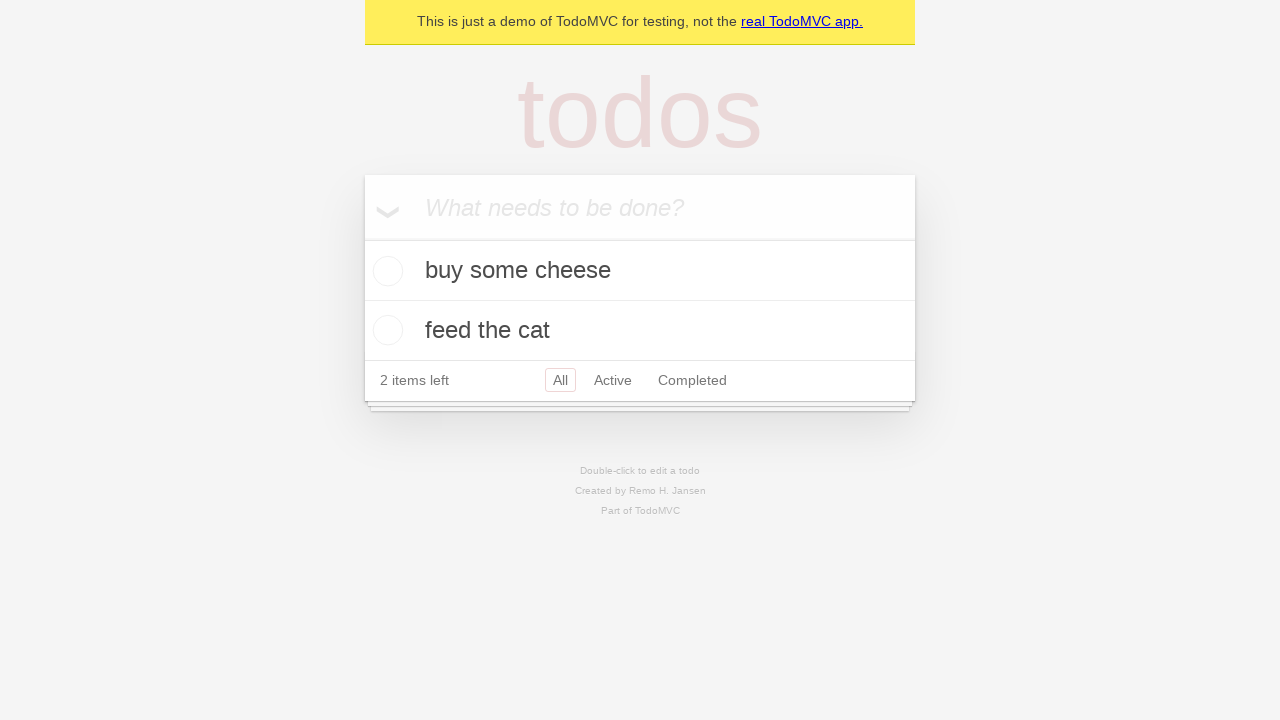

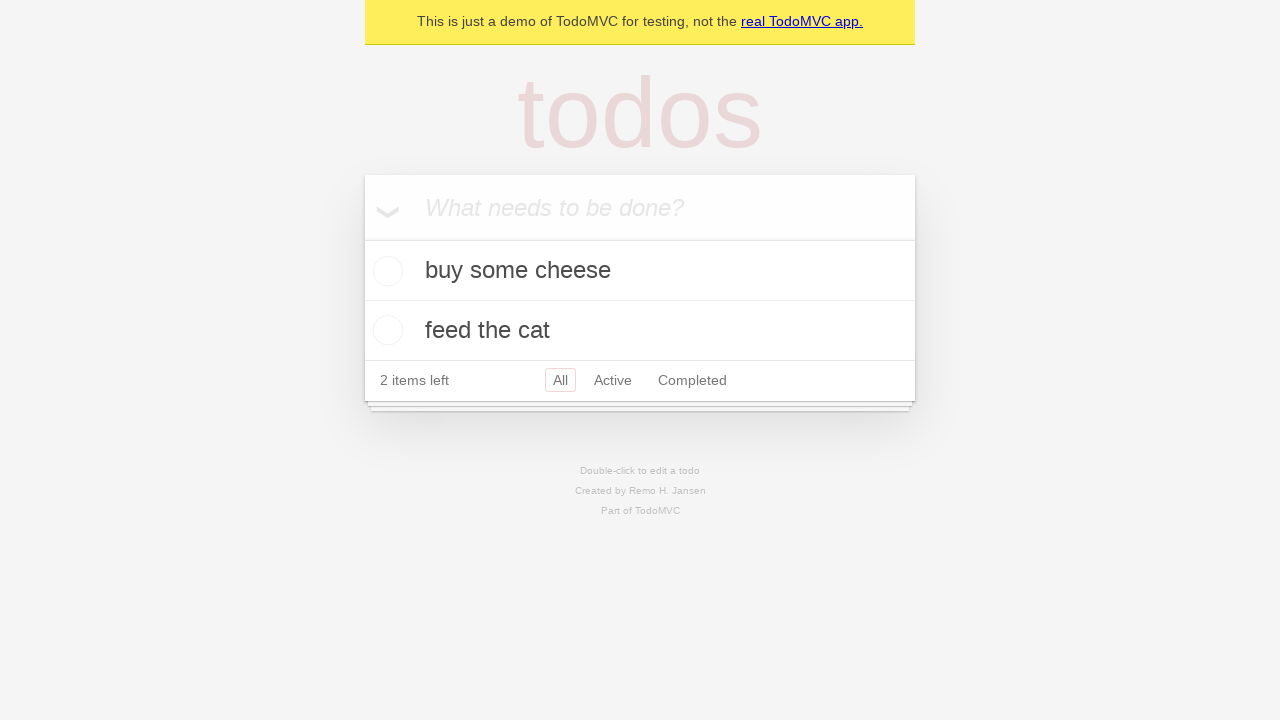